Tests registration form validation by clicking the register button without entering any data, then checking for the username field validation error.

Starting URL: https://dsportalapp.herokuapp.com/register

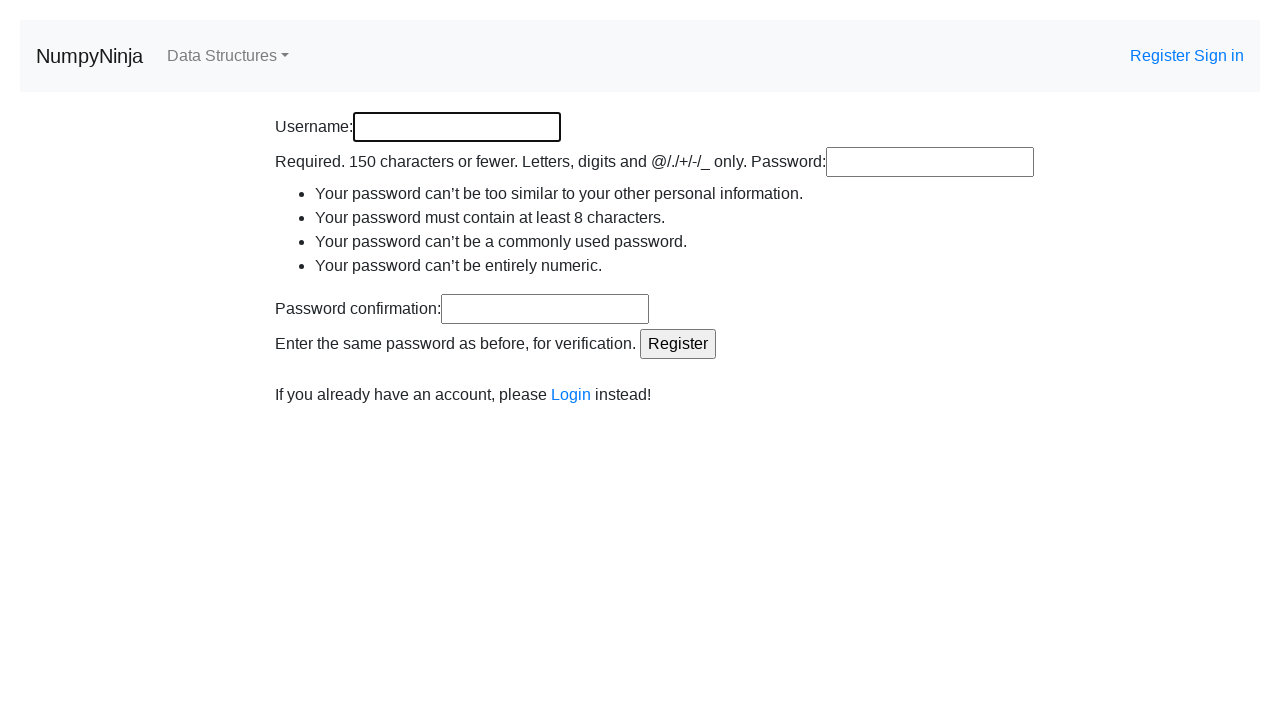

Navigated to registration page
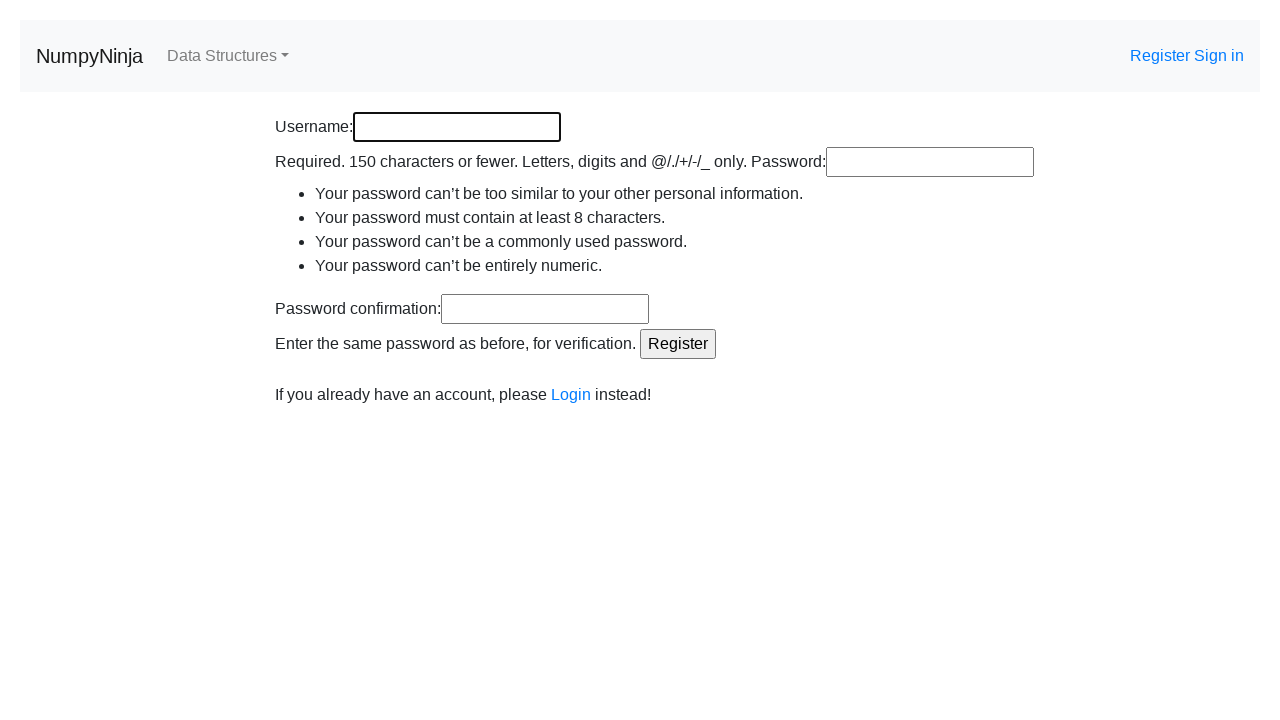

Clicked register button without entering any data at (678, 344) on form input[type='submit']
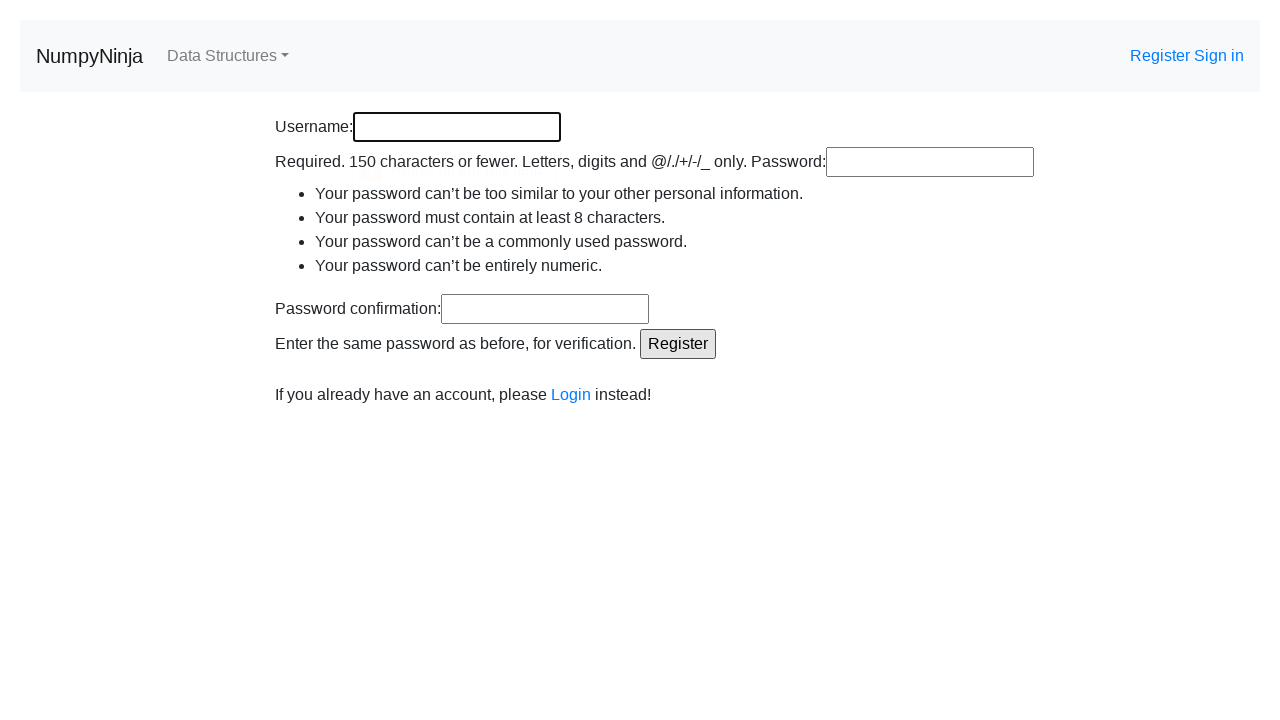

Username field is visible and ready
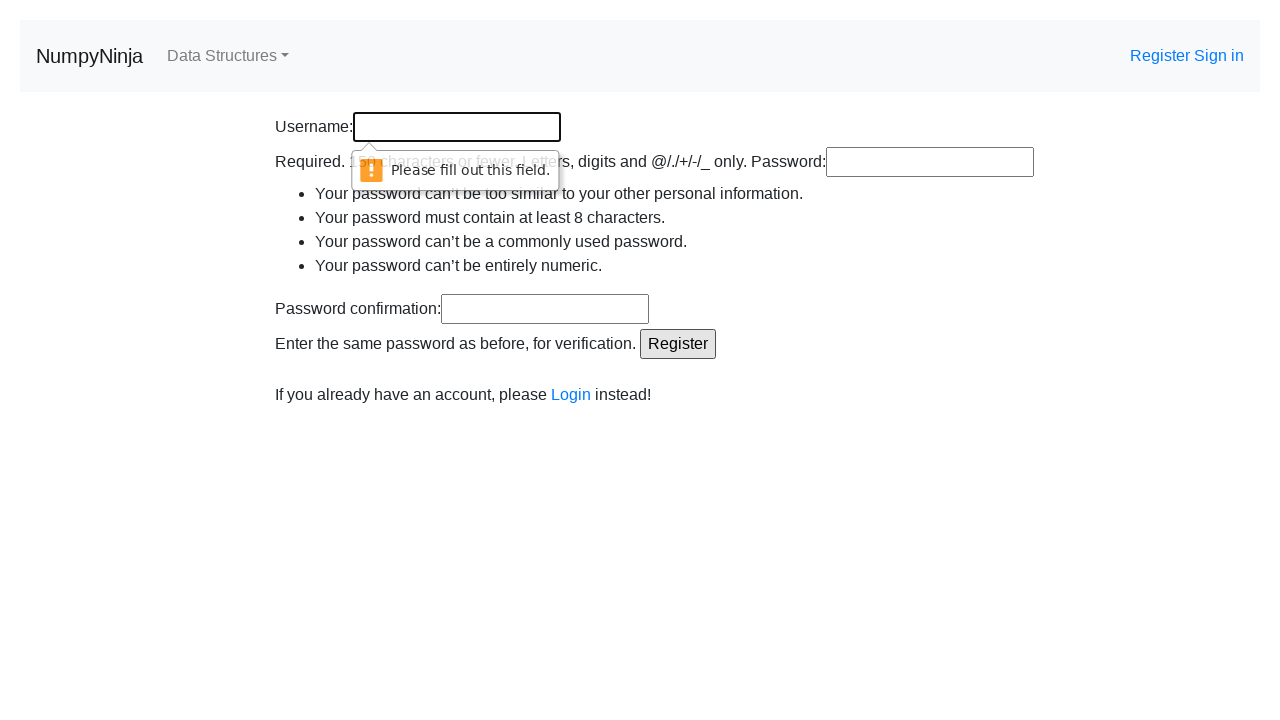

Located username input field
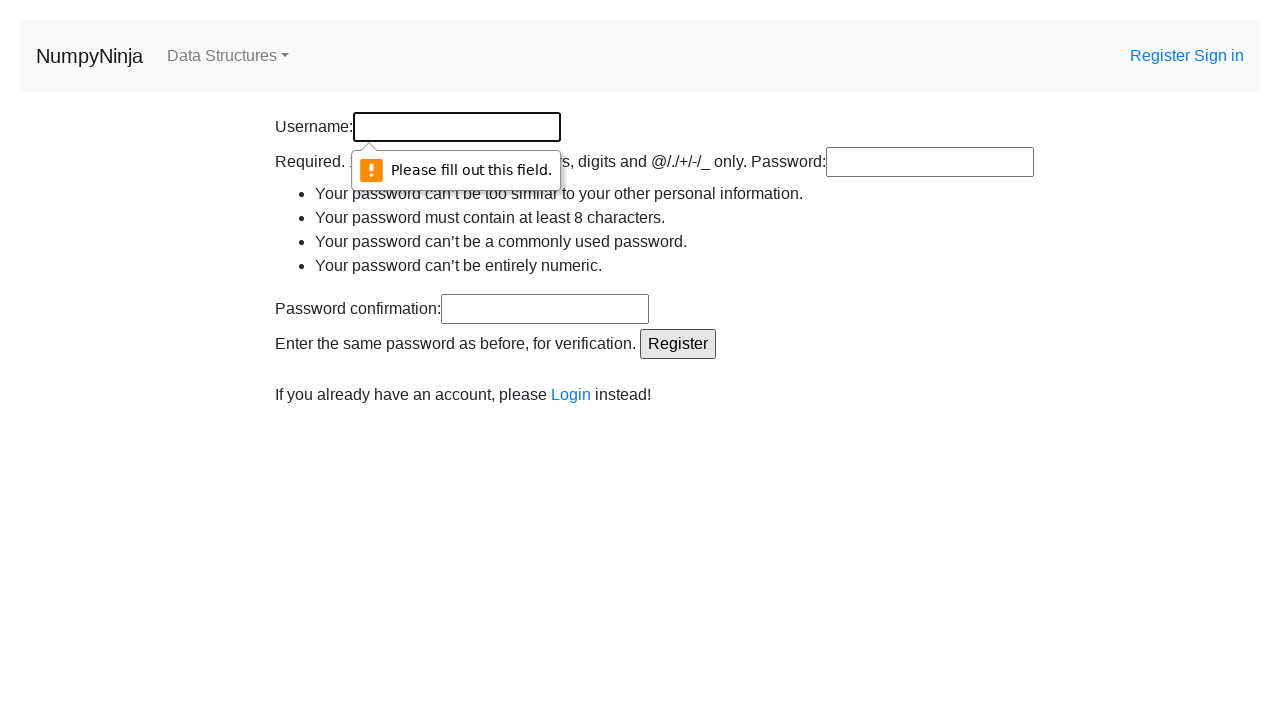

Retrieved validation message from username field: Please fill out this field.
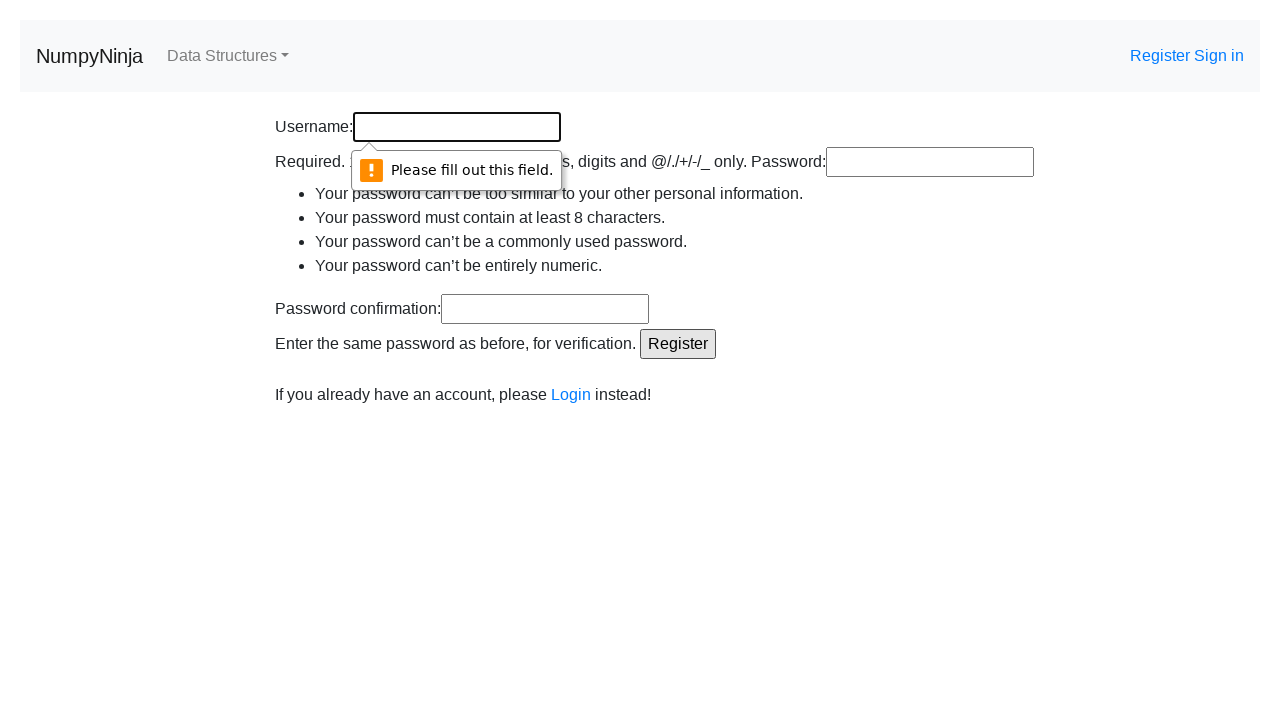

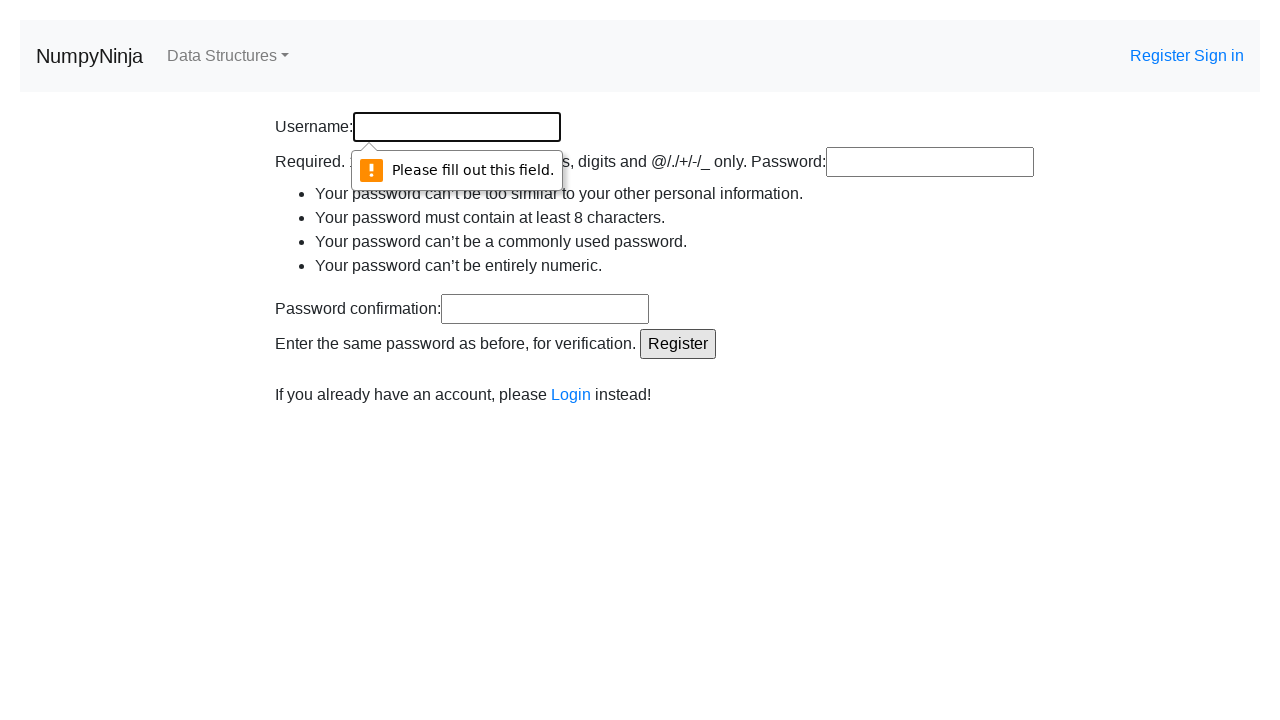